Tests JavaScript alert handling on W3Schools by navigating to a tryit page, switching to an iframe, clicking a button that triggers an alert, and accepting the alert dialog.

Starting URL: https://www.w3schools.com/js/tryit.asp?filename=tryjs_alert

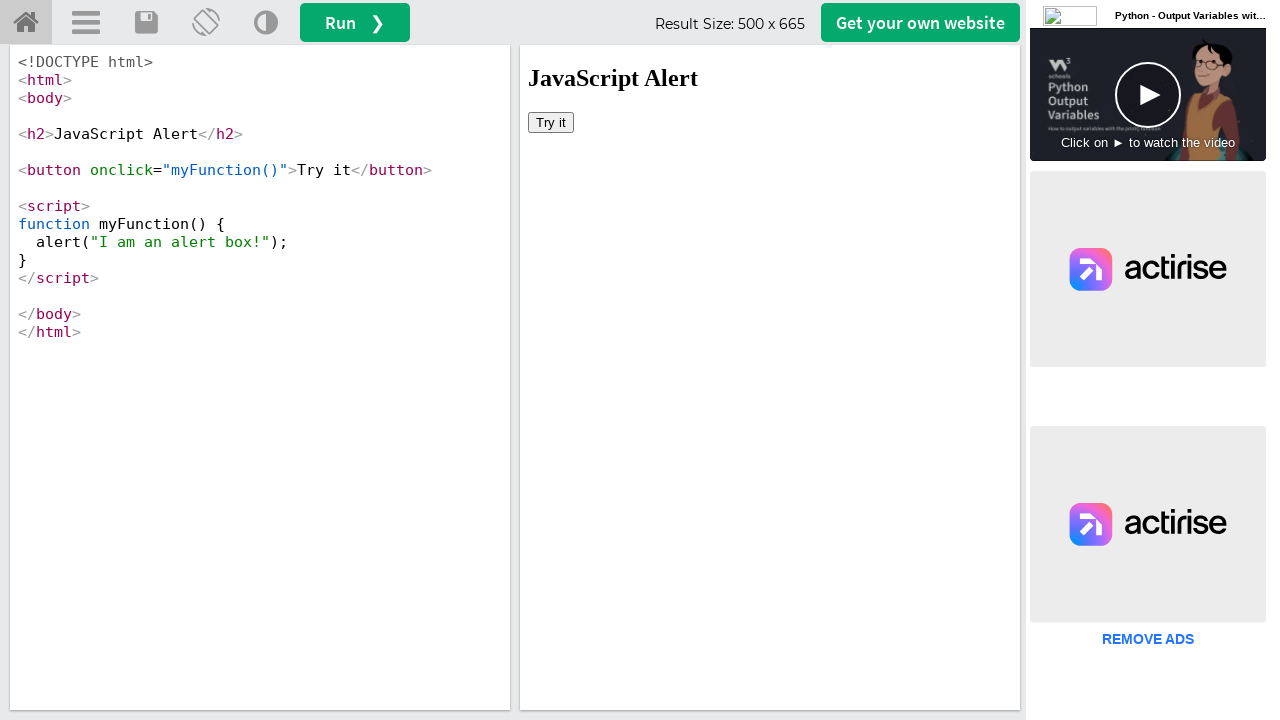

Waited for iframes to be present on the page
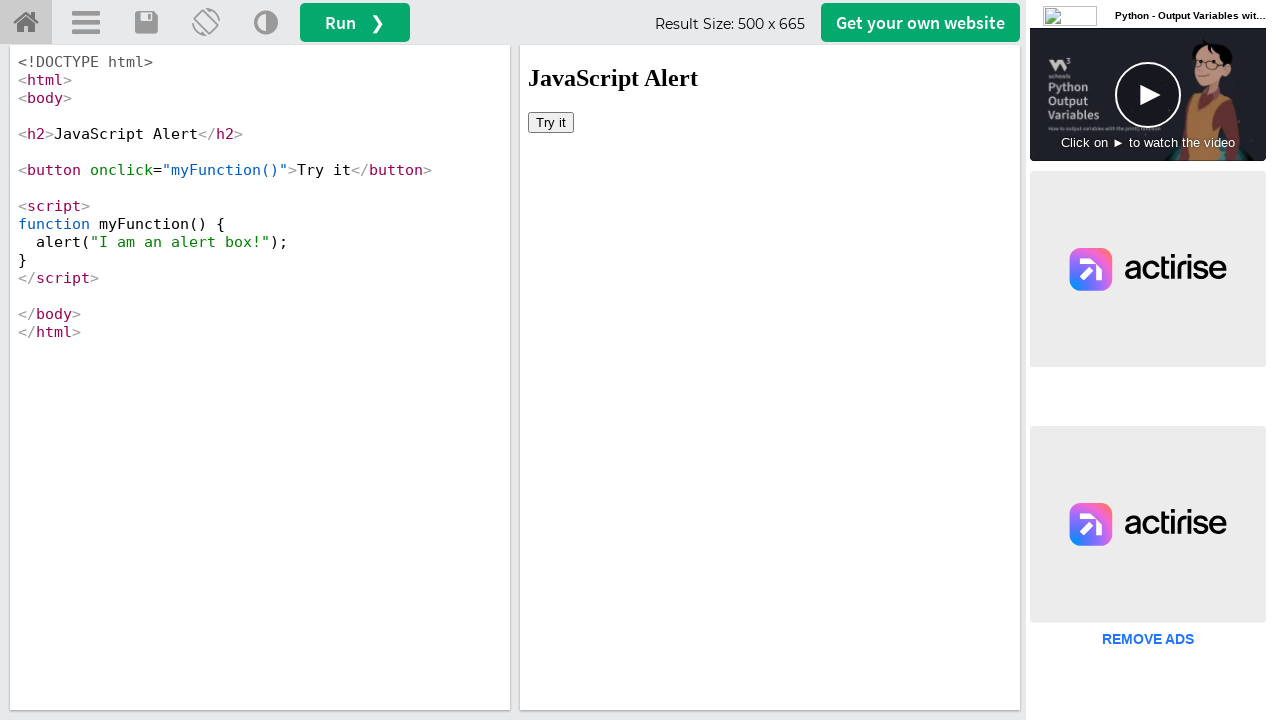

Retrieved all iframe elements from the page
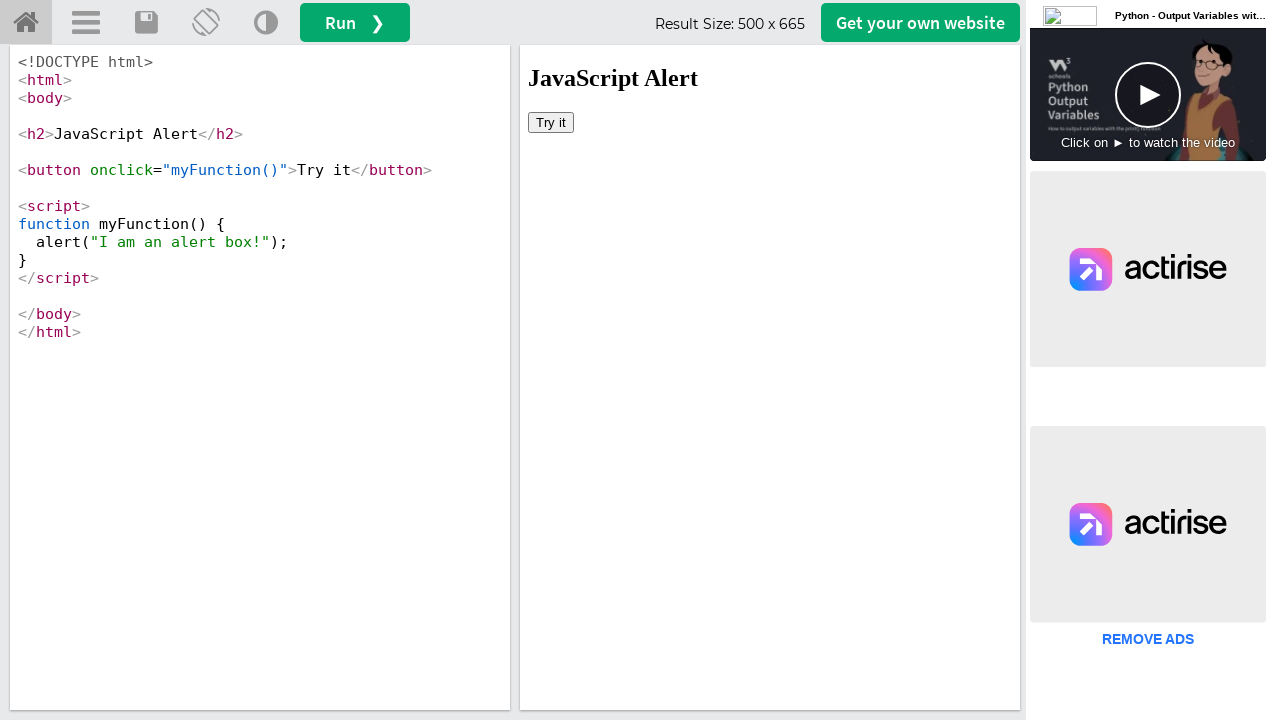

Found visible iframe with name 'iframeResult'
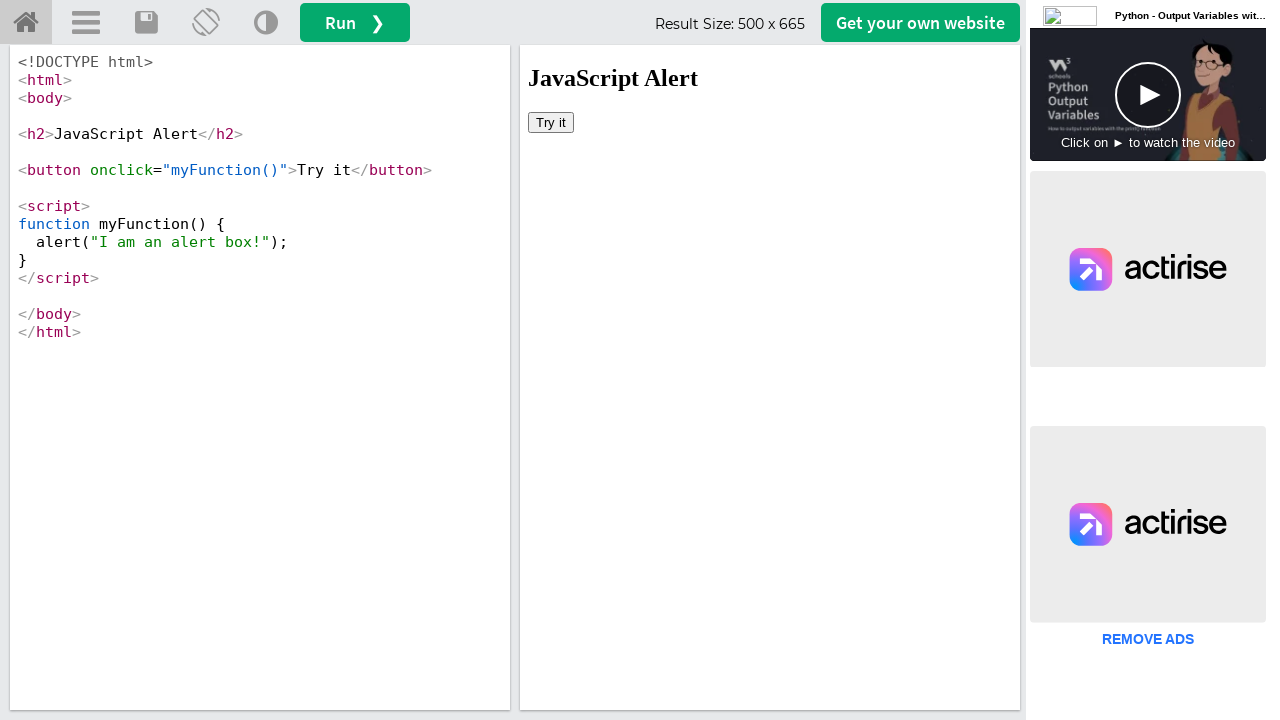

Located iframe with name 'iframeResult' for content access
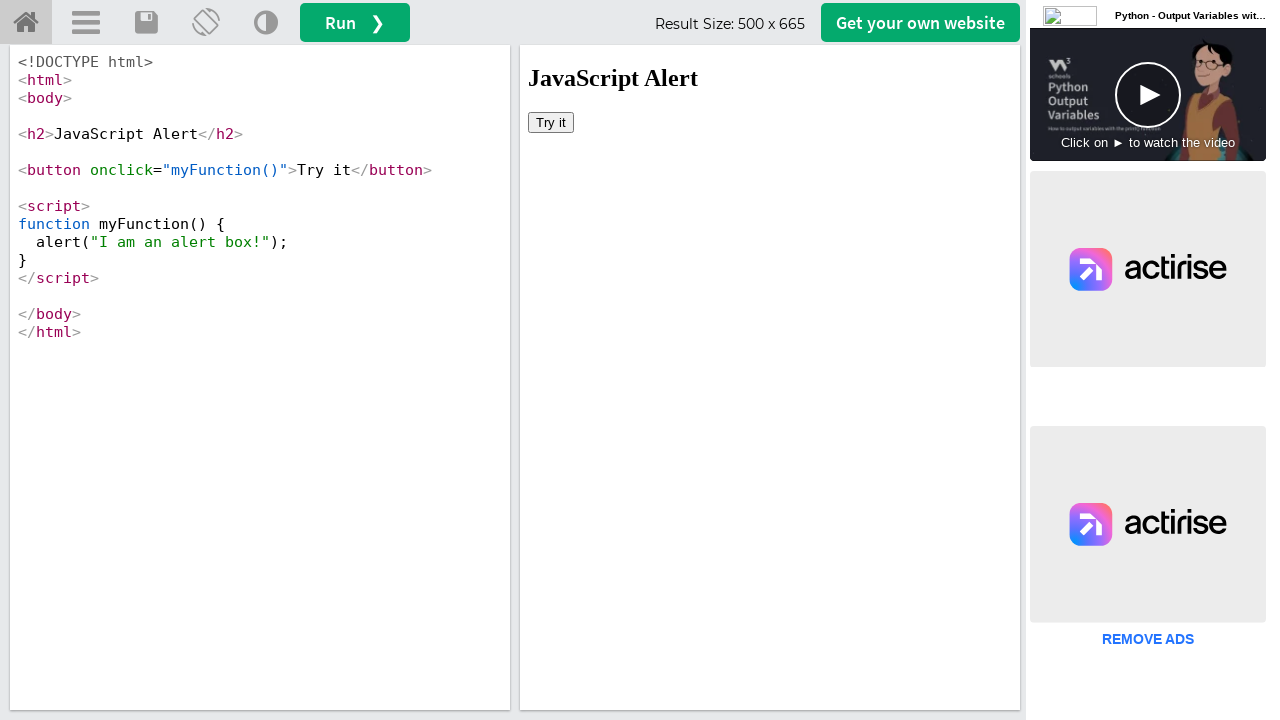

Registered dialog handler to automatically accept alerts
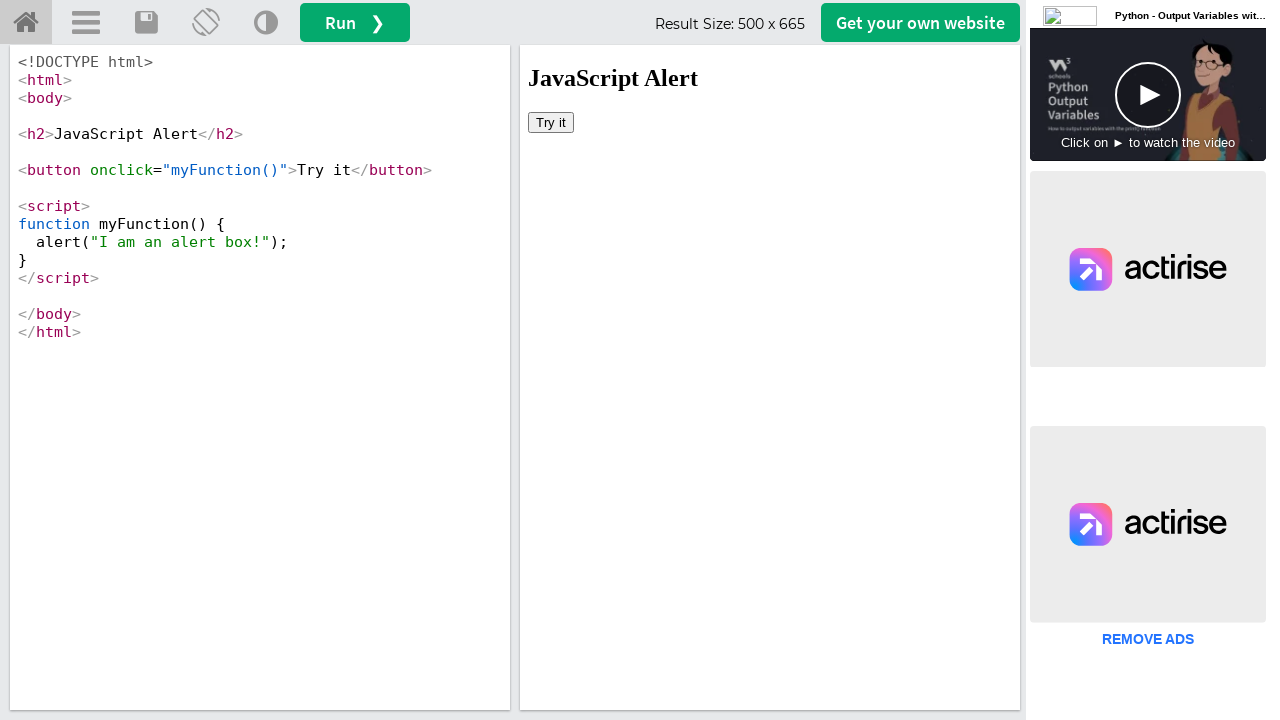

Clicked the button inside the iframe to trigger the alert at (551, 122) on iframe[name='iframeResult'] >> internal:control=enter-frame >> button
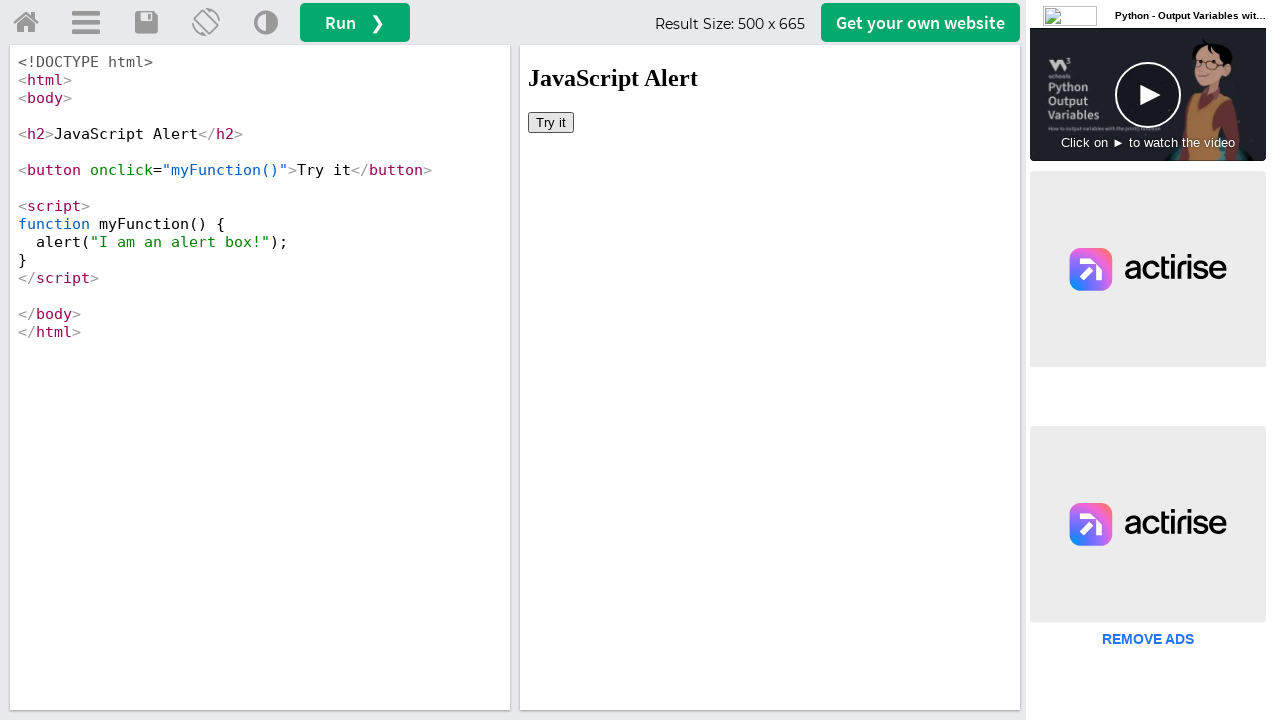

Waited 500ms for alert handling to complete
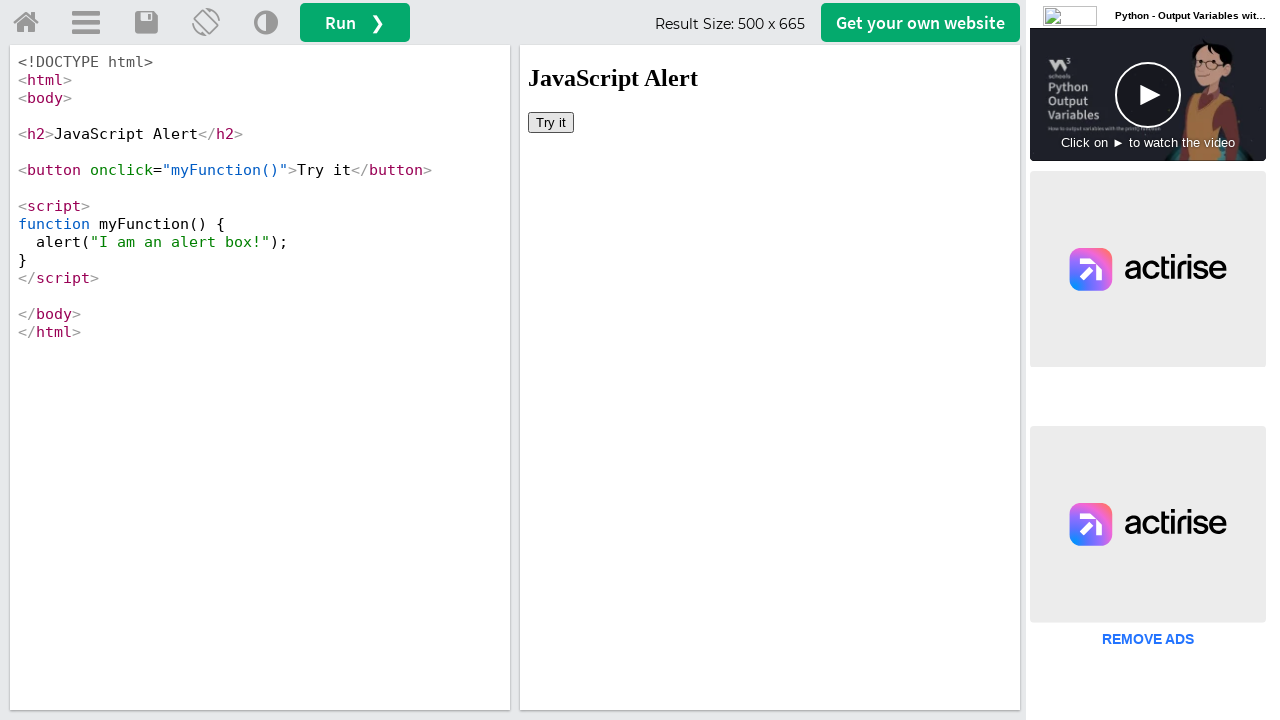

Reloaded the page
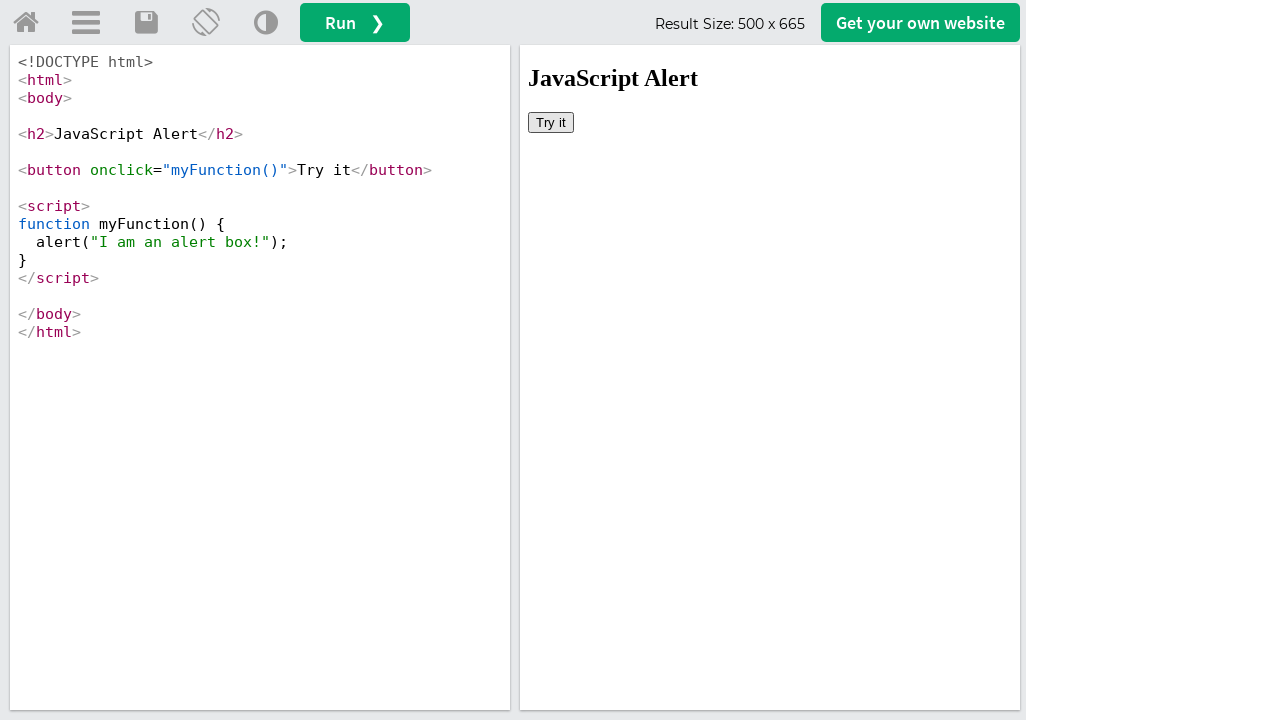

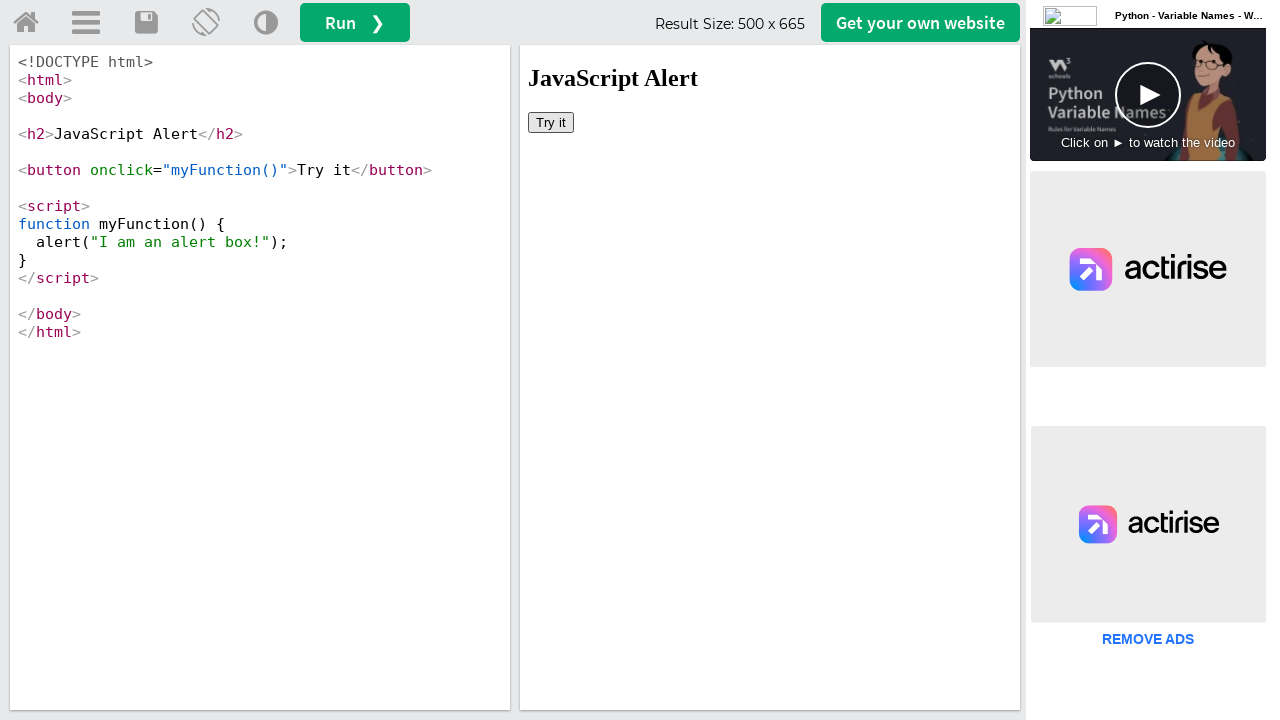